Tests the AngularJS homepage greeting functionality by entering a name in the input field and verifying the greeting message updates accordingly

Starting URL: http://www.angularjs.org

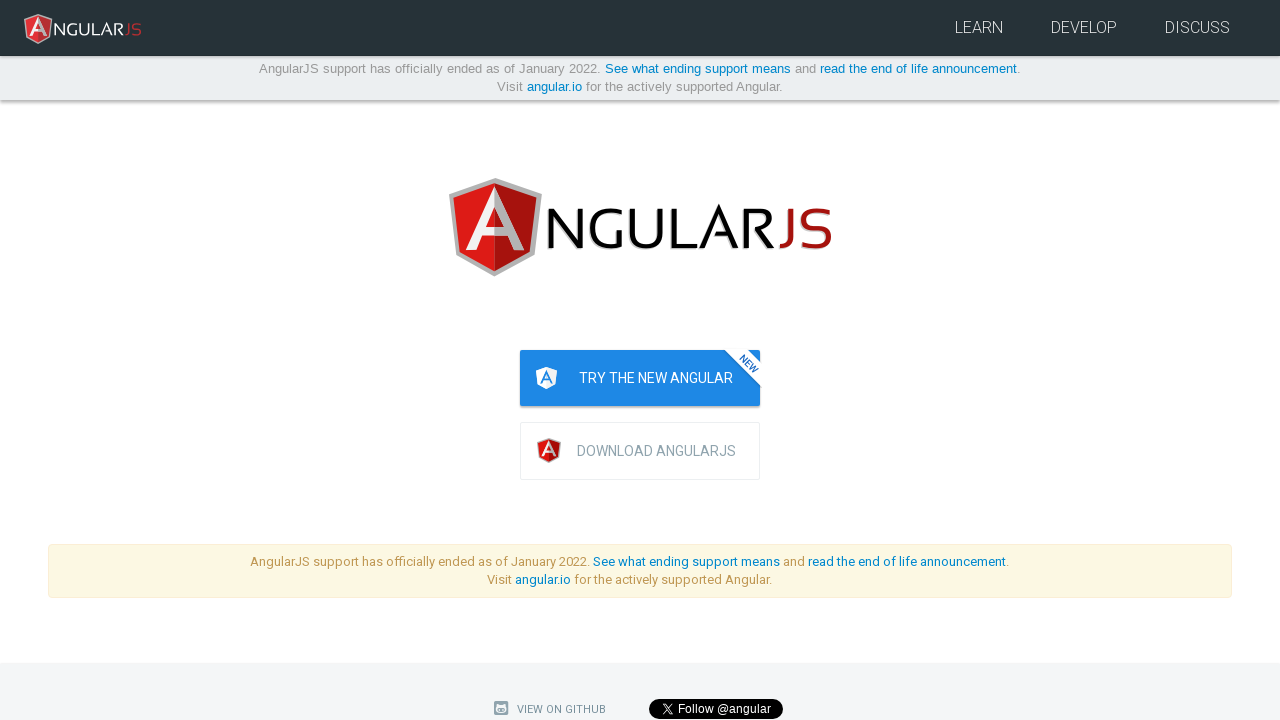

Filled name input field with 'Julie' on input[ng-model='yourName']
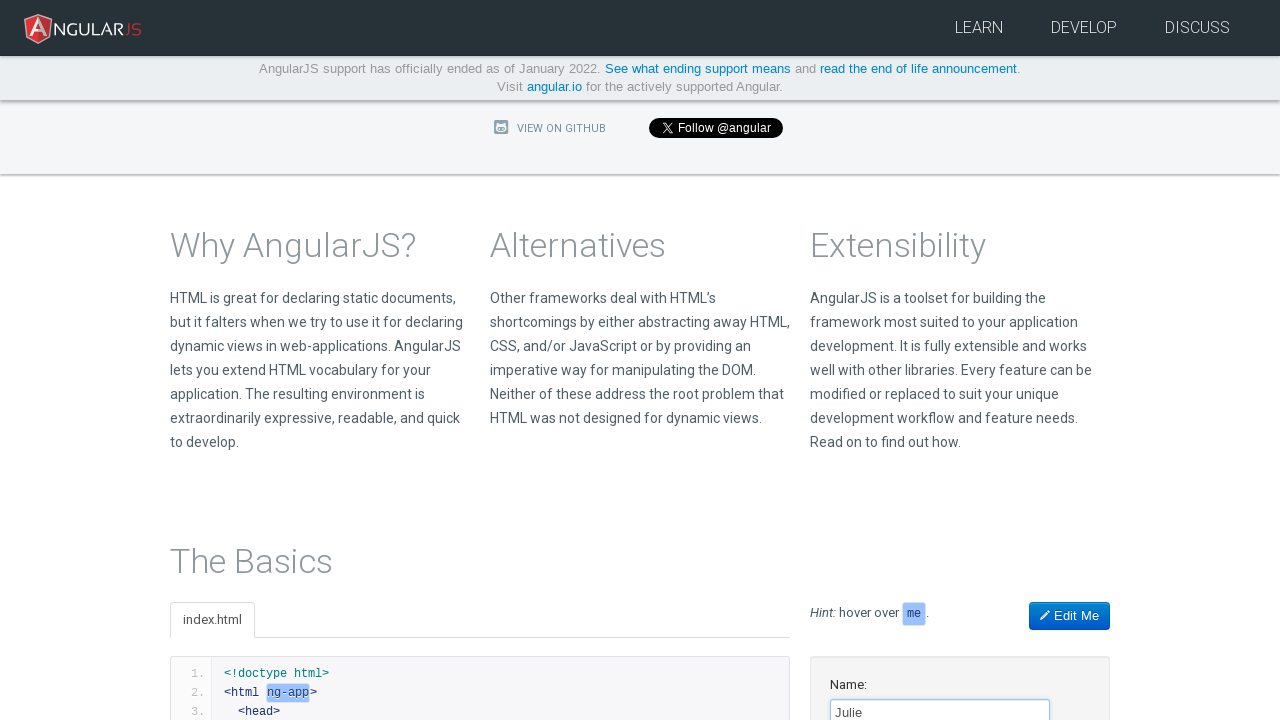

Verified greeting message 'Hello Julie!' appeared
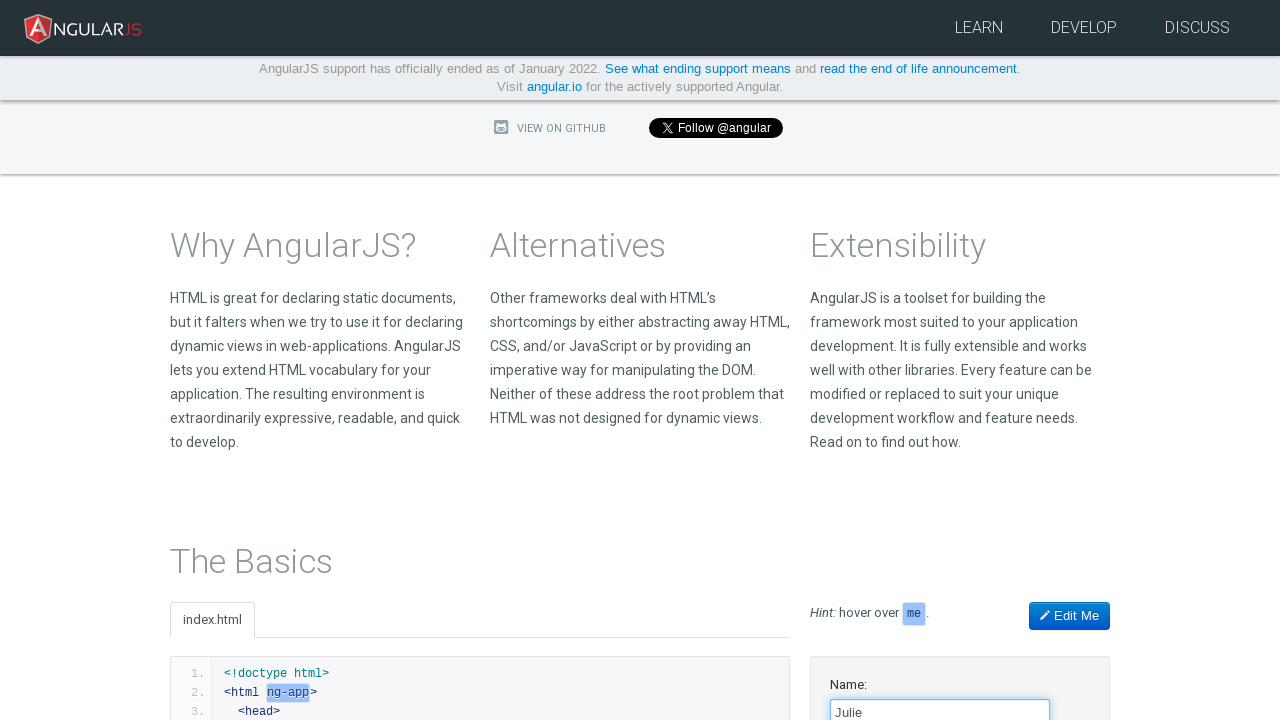

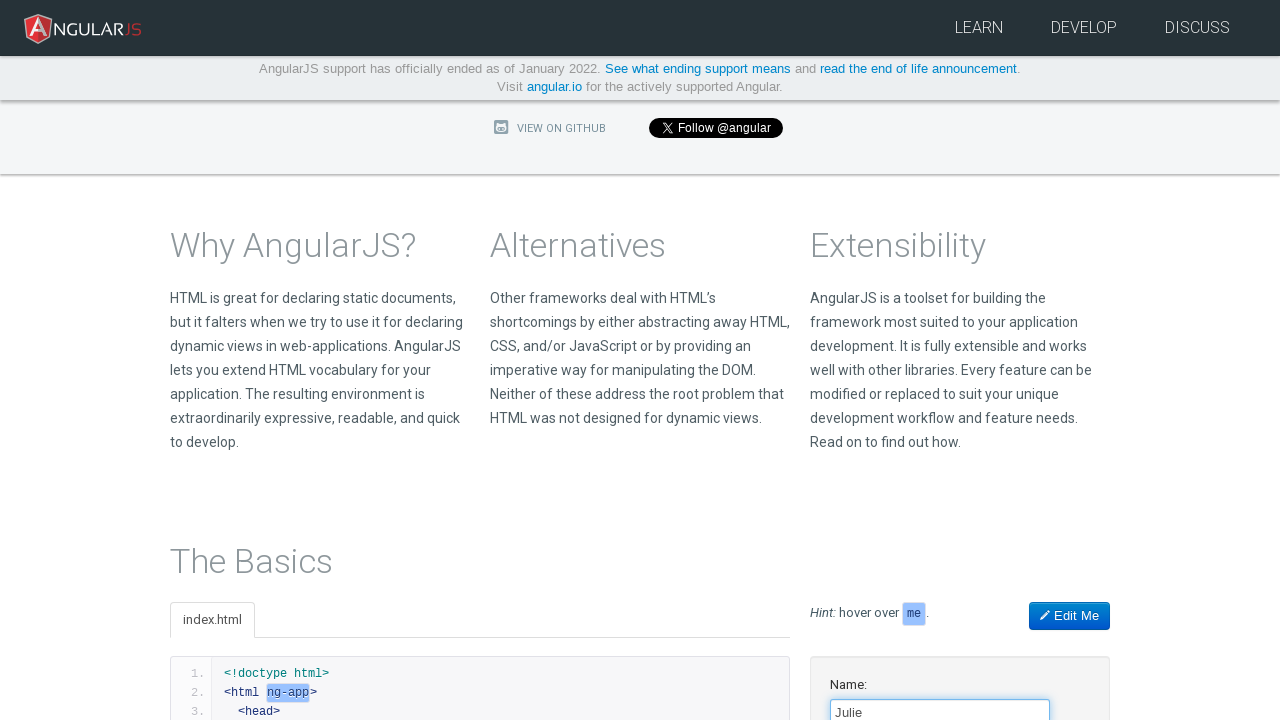